Tests window switching functionality by clicking a button that opens a new window, switching to it, and interacting with elements in the new window

Starting URL: https://demo.automationtesting.in/Windows.html

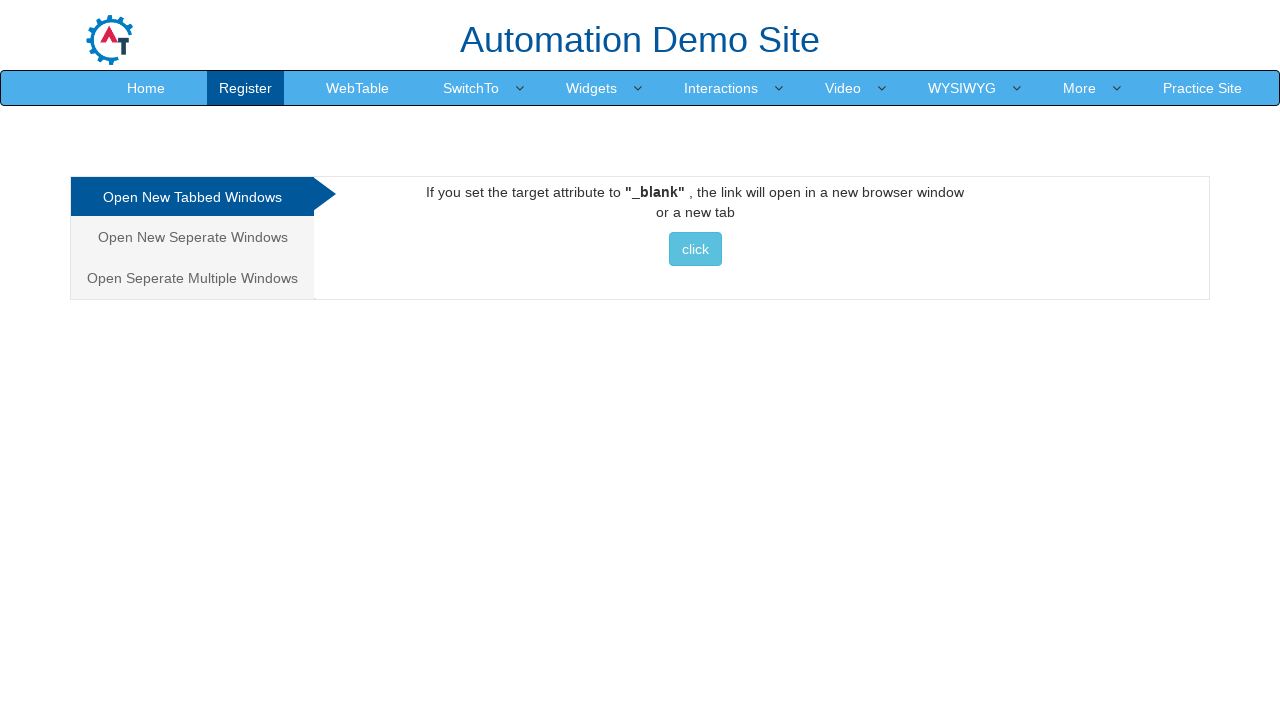

Clicked button to open new window at (695, 249) on xpath=//a[@href='http://www.selenium.dev']//button[@class='btn btn-info'][normal
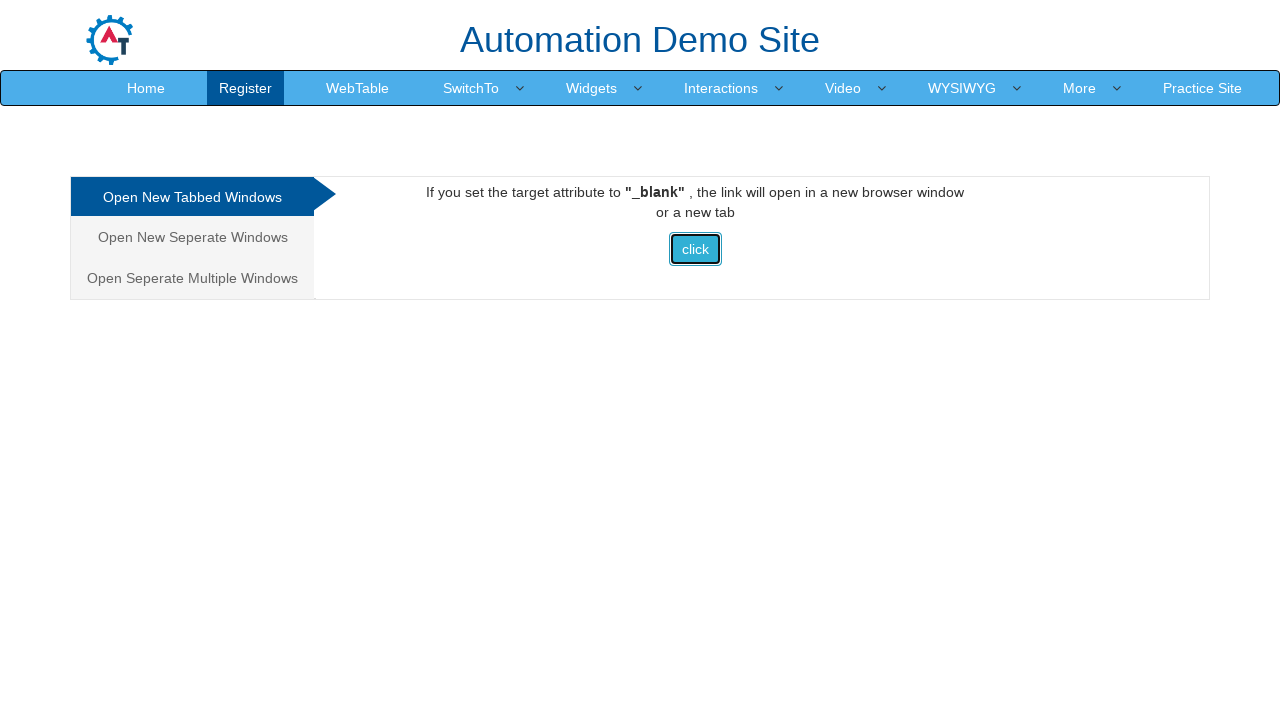

New window/tab opened and switched to it
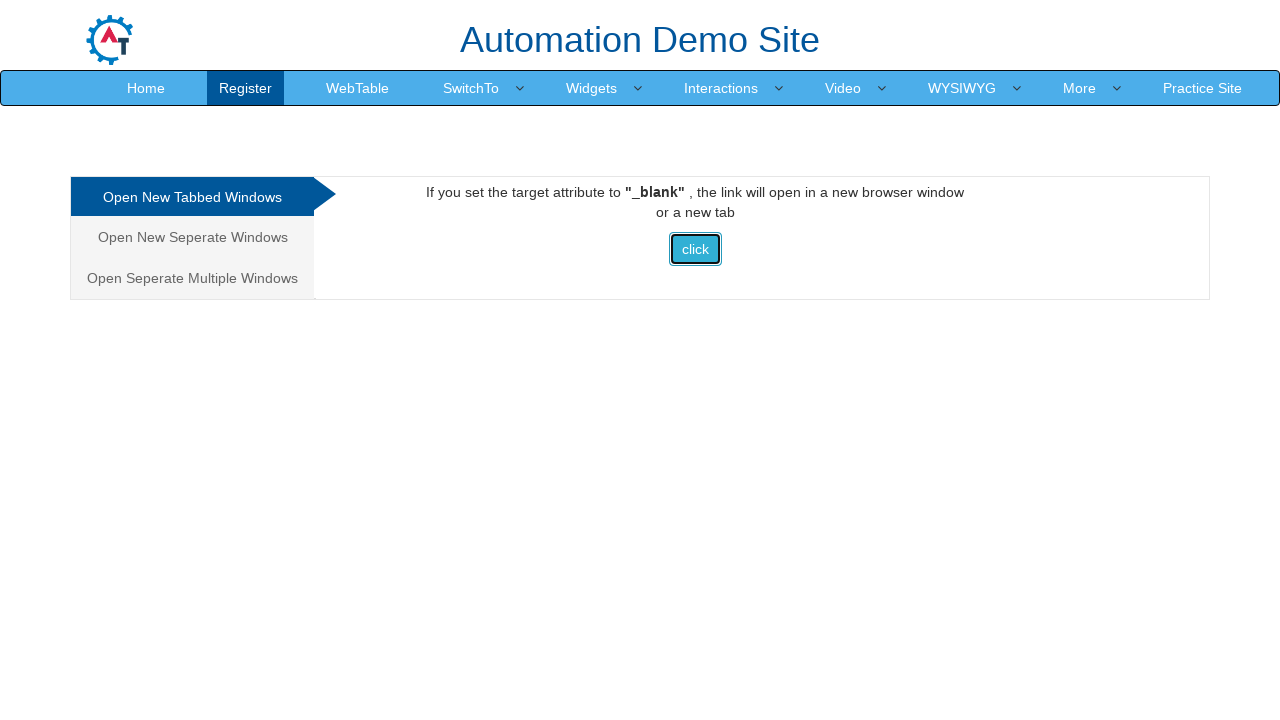

Clicked Projects link in new window at (803, 32) on xpath=//span[normalize-space()='Projects']
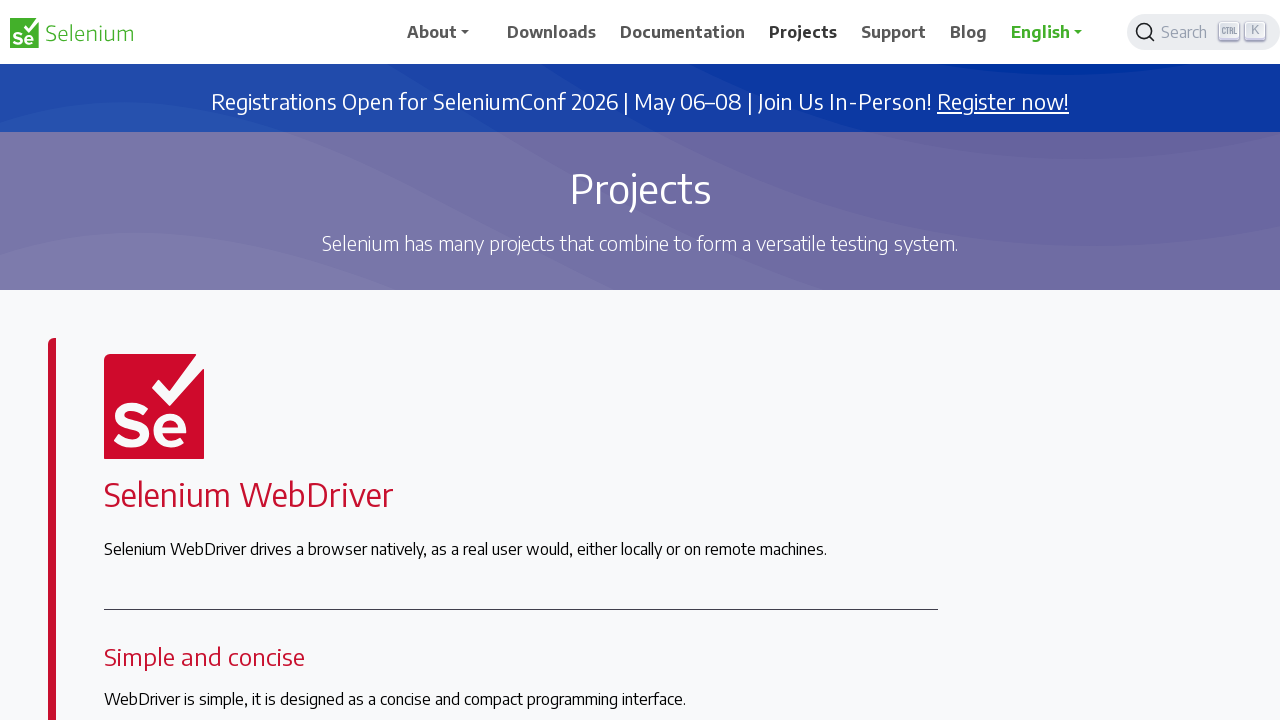

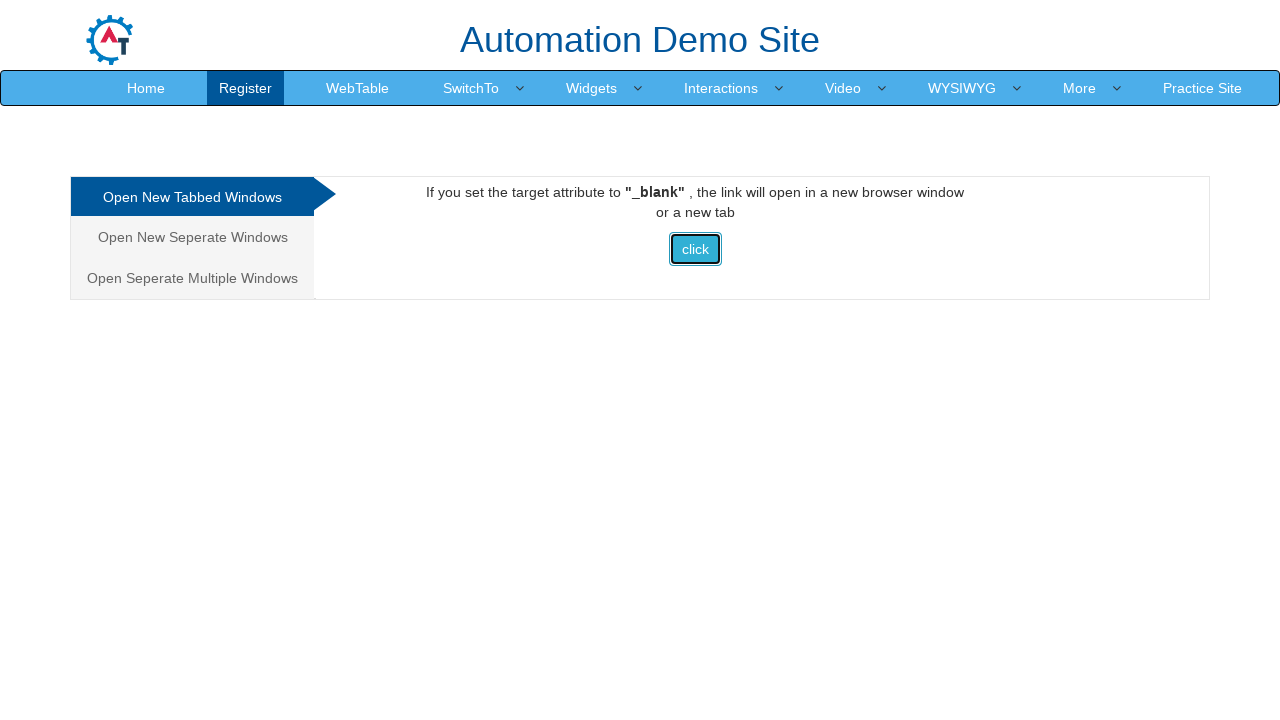